Tests adding todo items by creating two items and verifying they appear in the list

Starting URL: https://demo.playwright.dev/todomvc

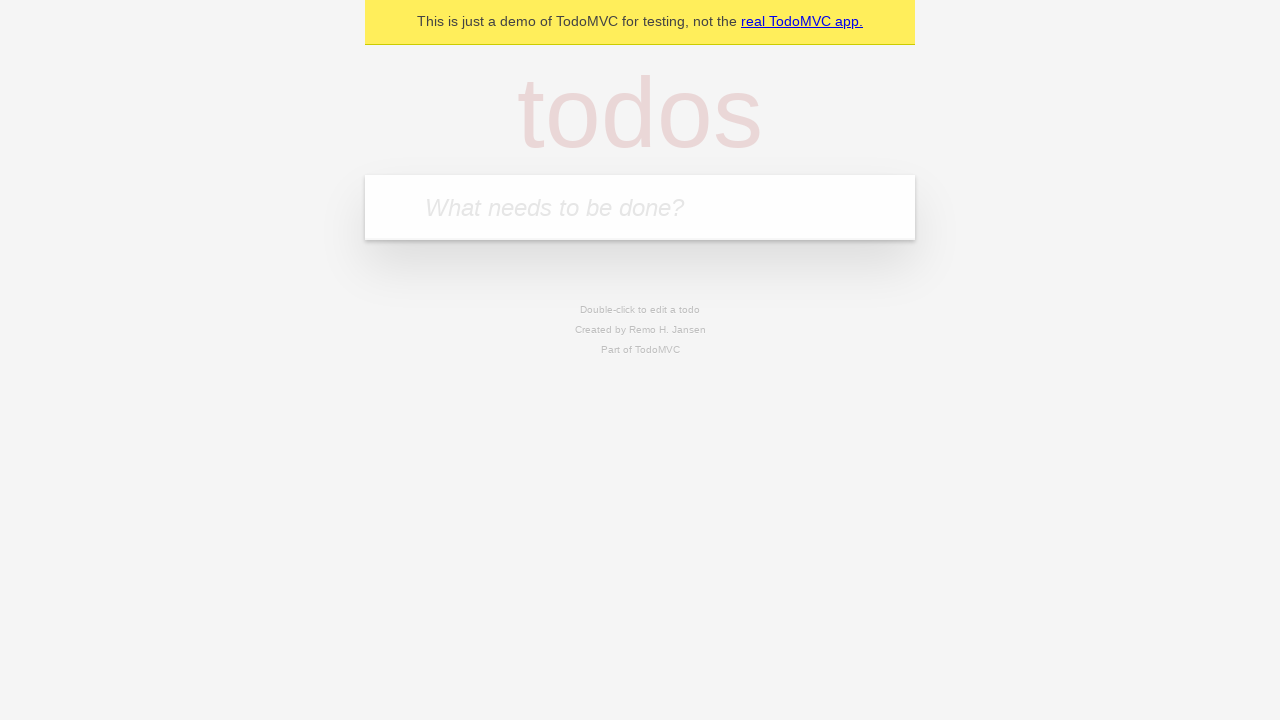

Filled first todo input with 'buy some cheese' on .new-todo
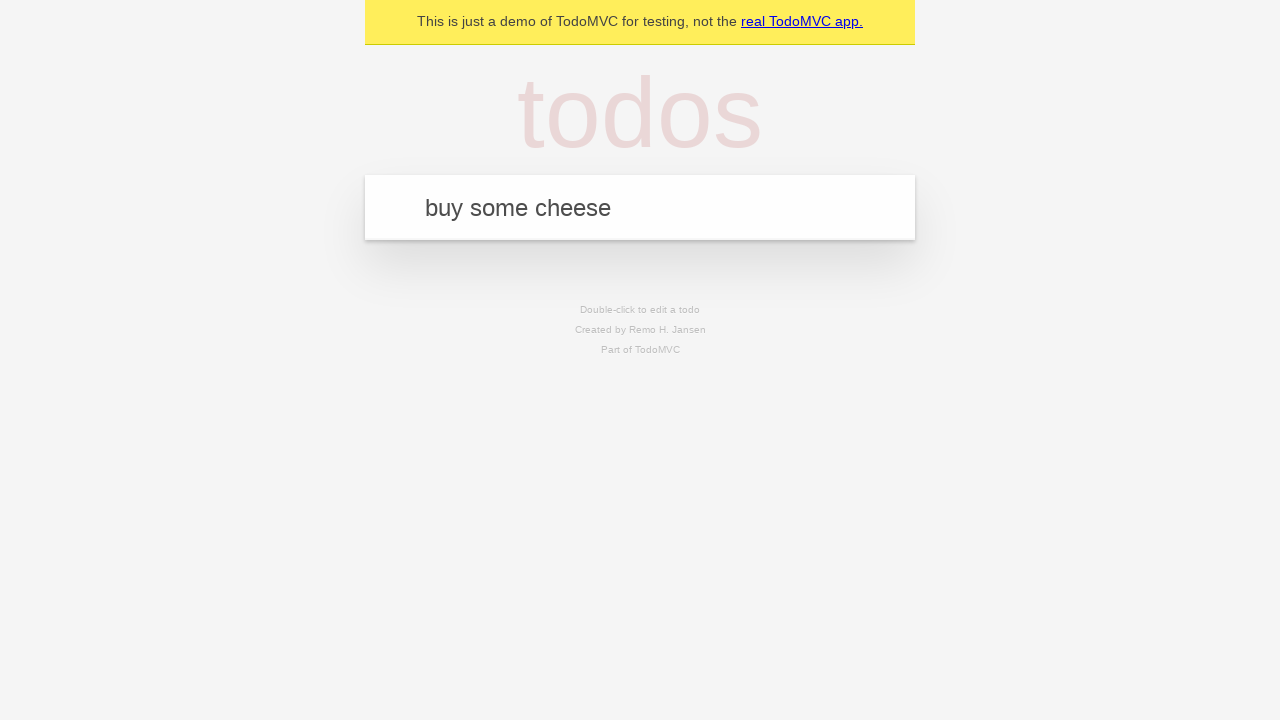

Pressed Enter to submit first todo item on .new-todo
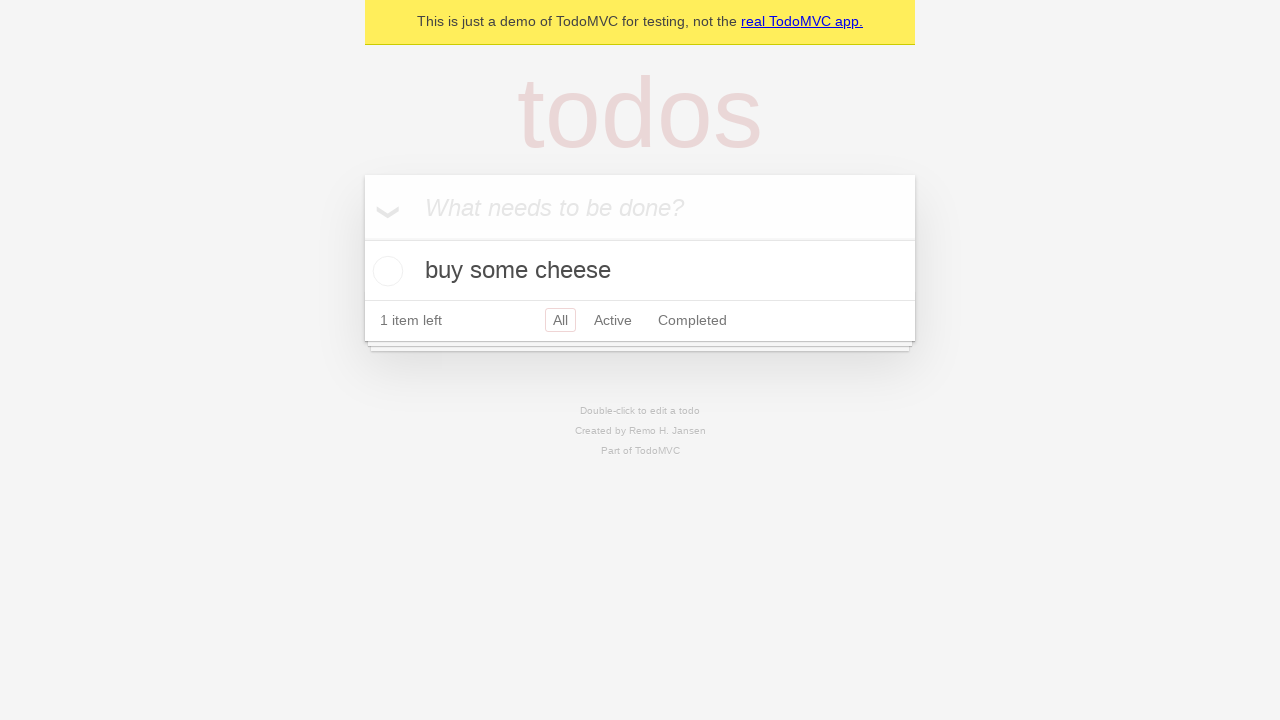

First todo item appeared in the list
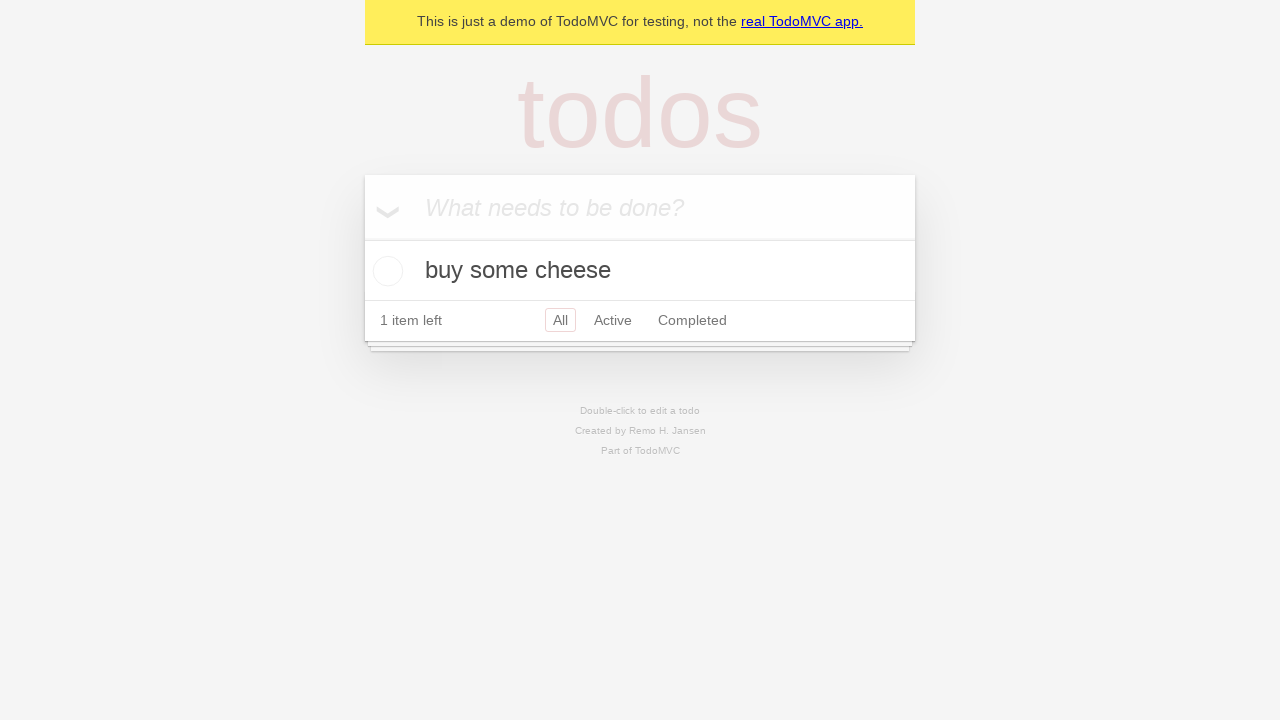

Filled second todo input with 'feed the cat' on .new-todo
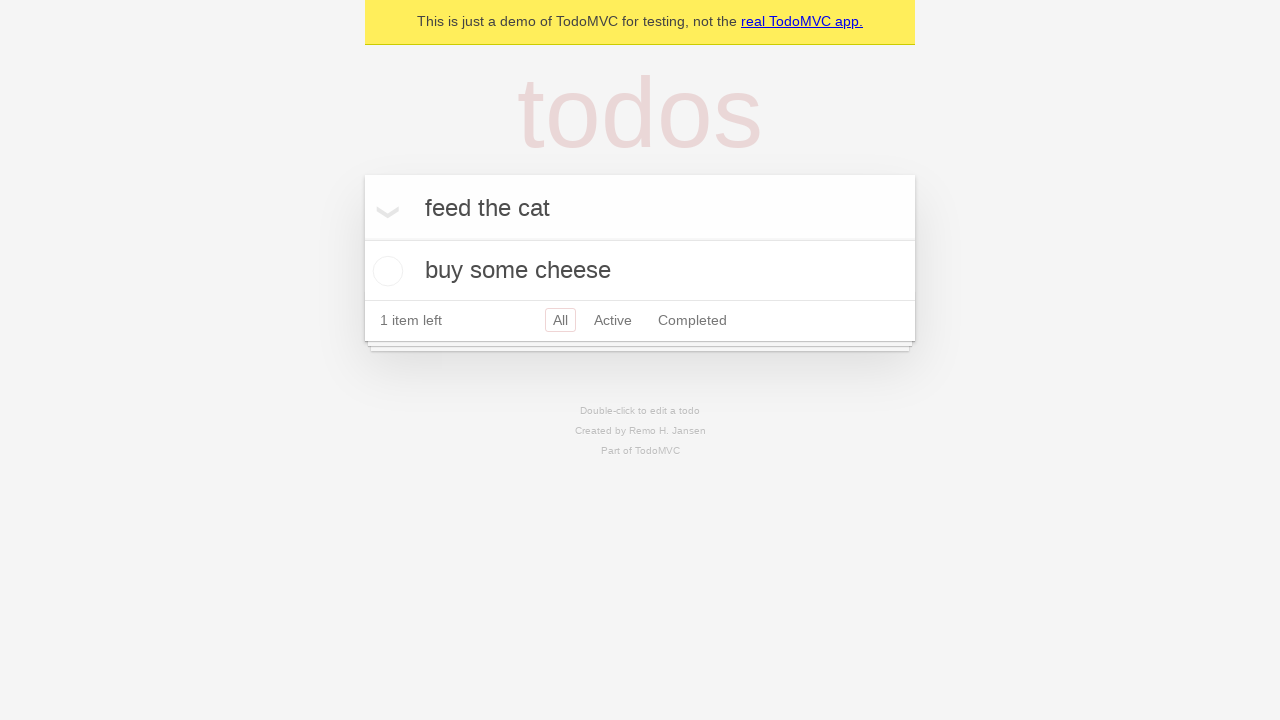

Pressed Enter to submit second todo item on .new-todo
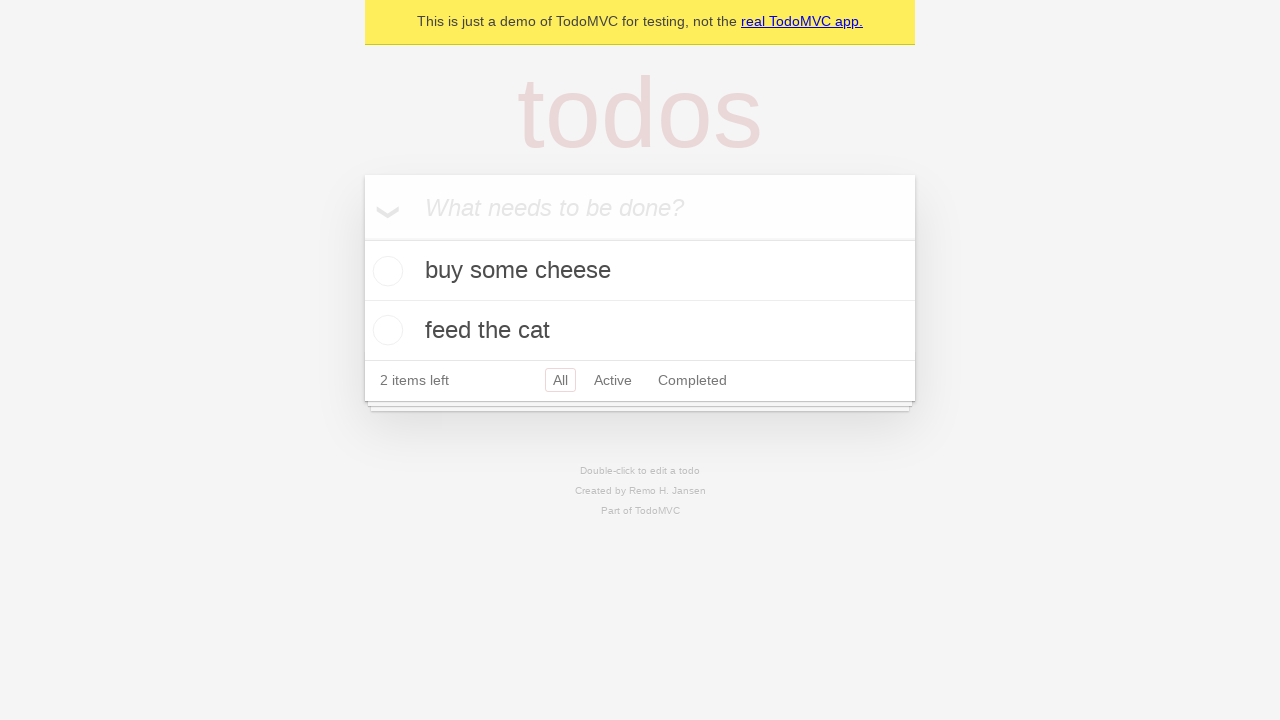

Second todo item appeared in the list
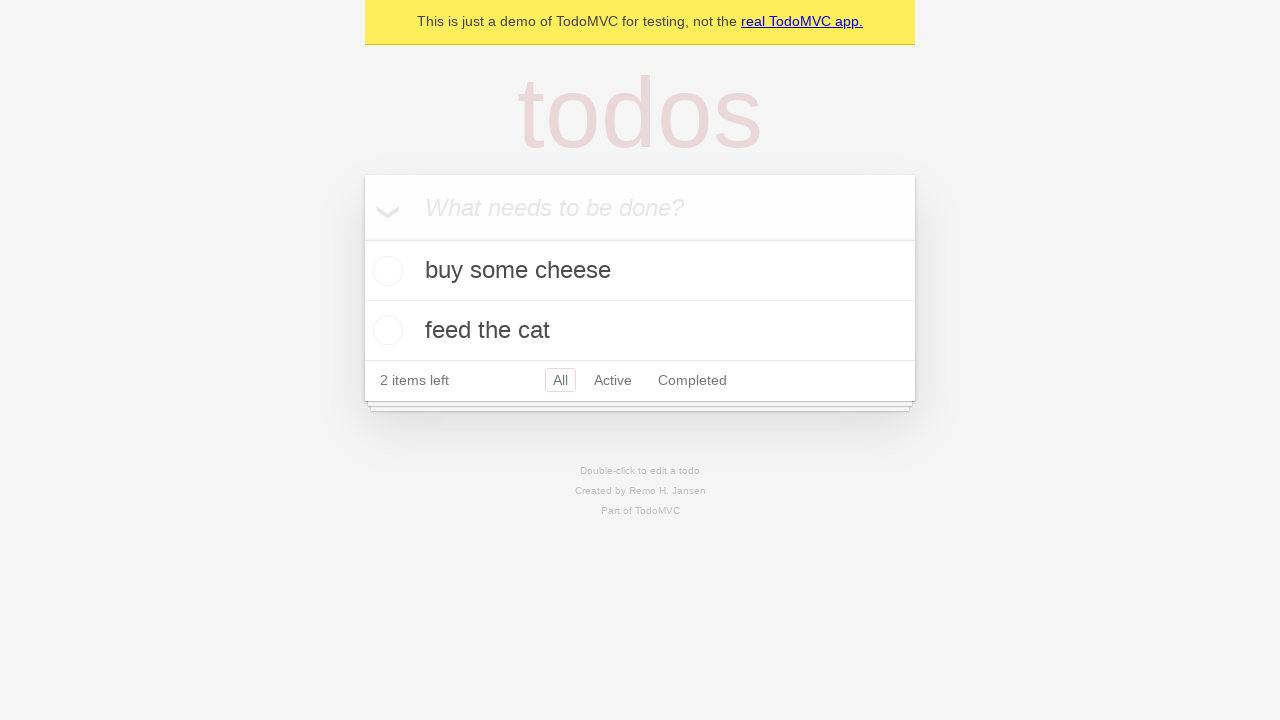

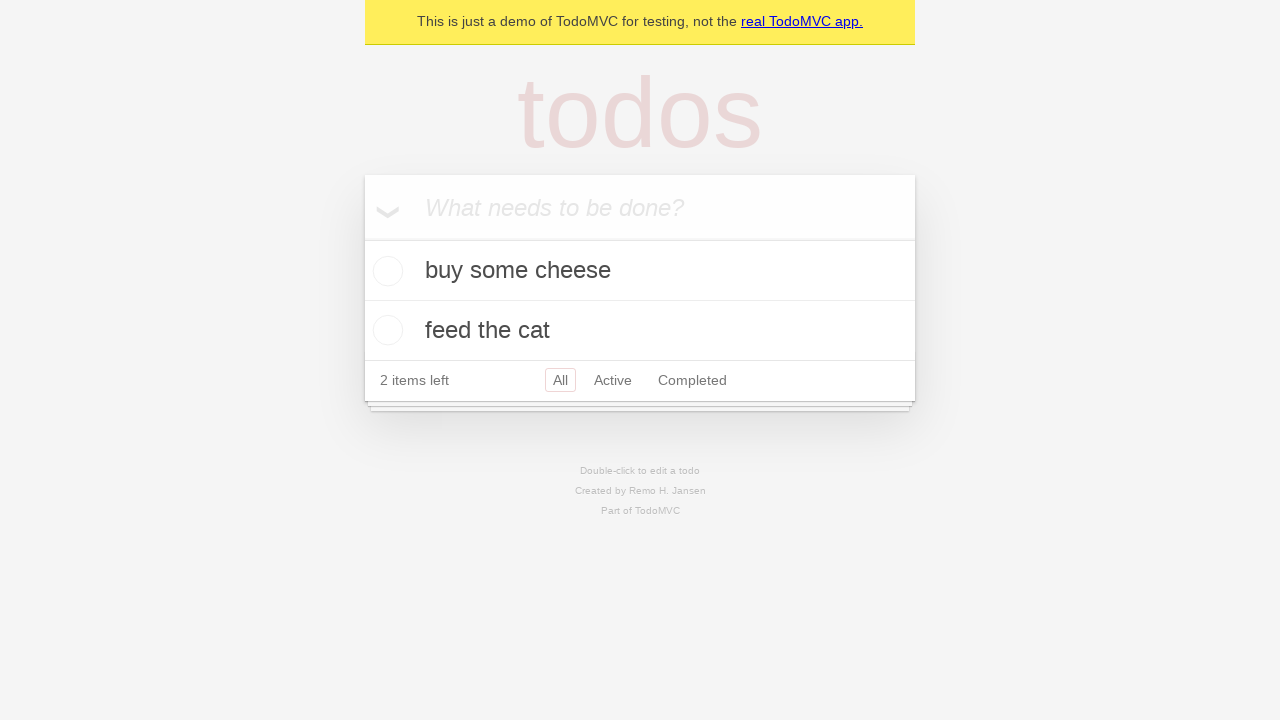